Tests clearing the complete state of all items by toggling the mark all checkbox

Starting URL: https://demo.playwright.dev/todomvc

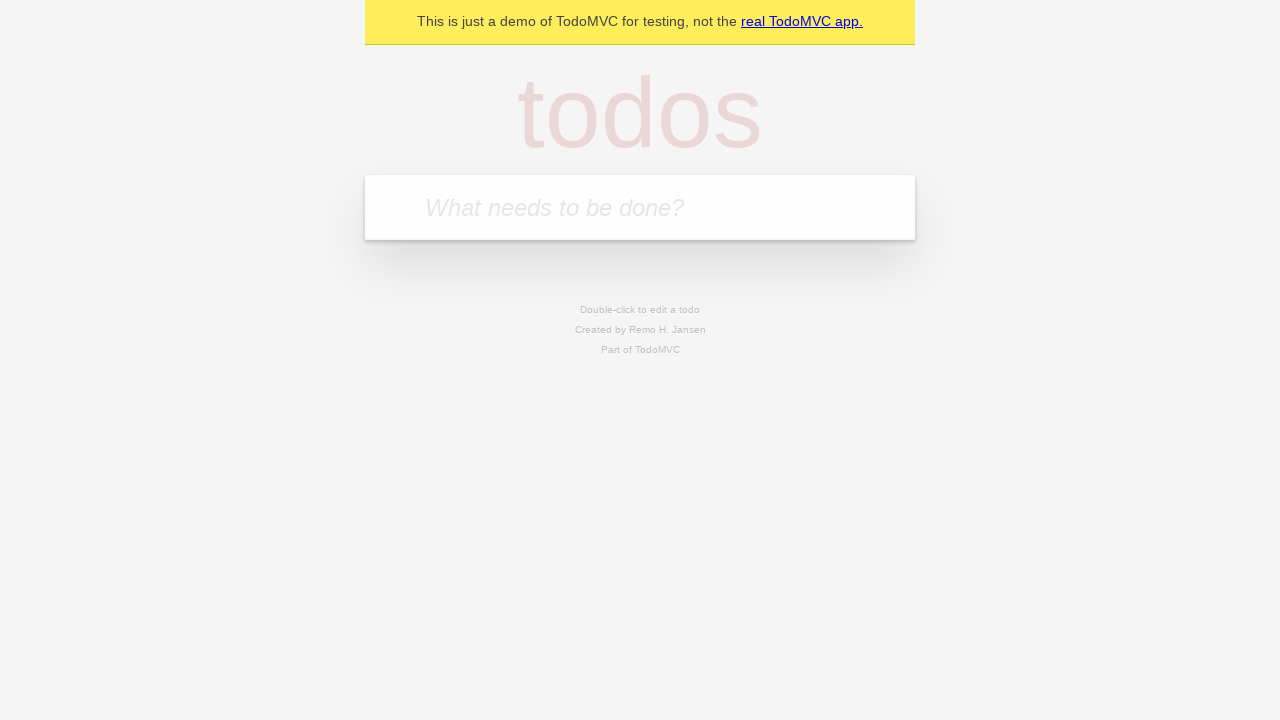

Filled todo input with 'buy some cheese' on internal:attr=[placeholder="What needs to be done?"i]
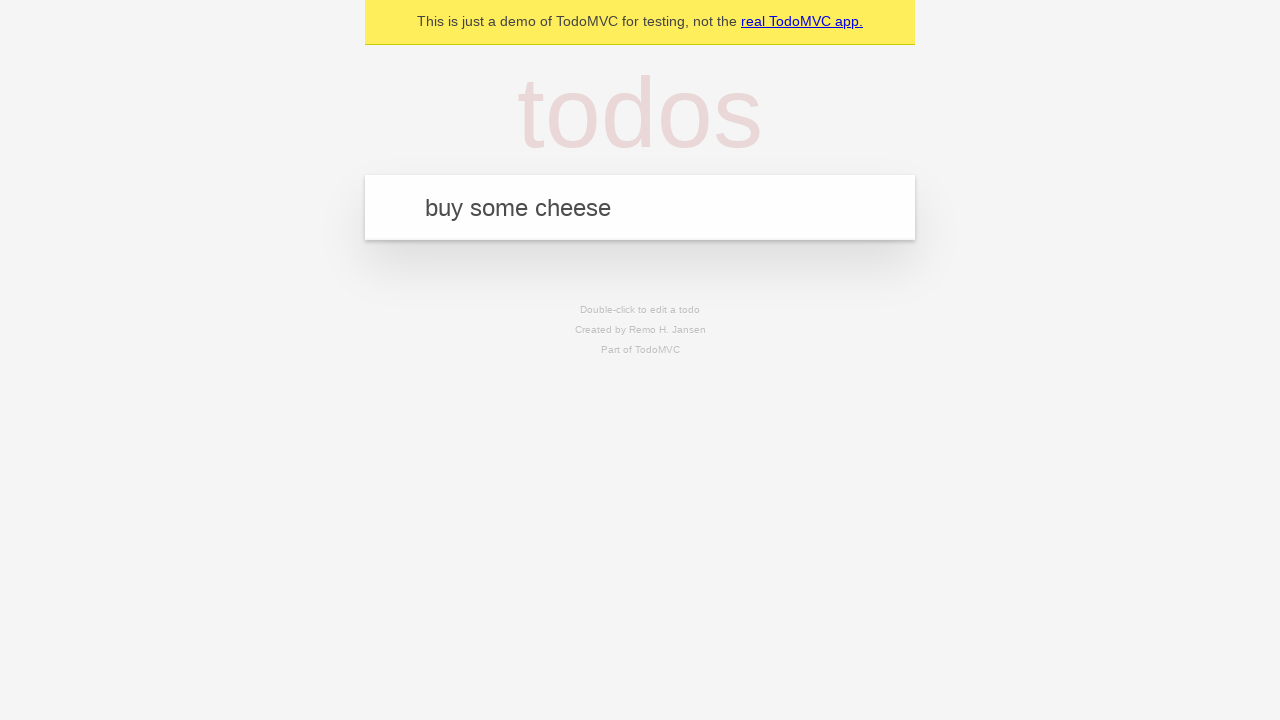

Pressed Enter to create todo 'buy some cheese' on internal:attr=[placeholder="What needs to be done?"i]
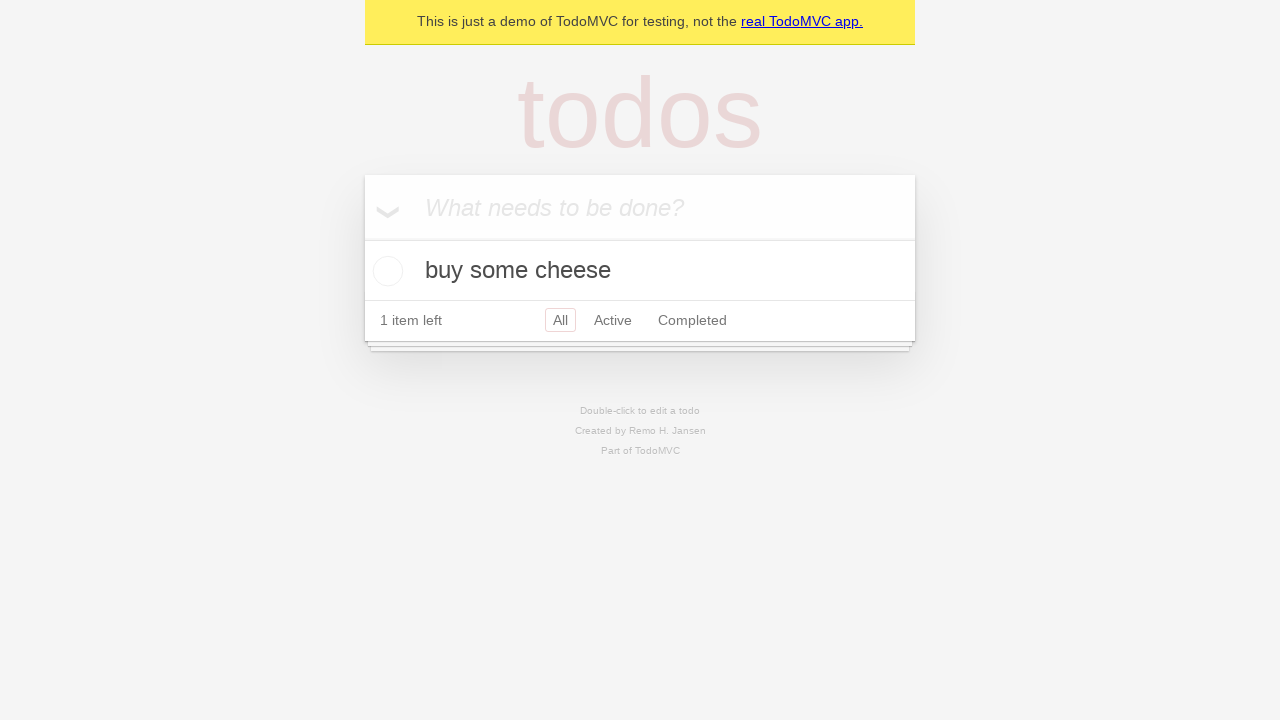

Filled todo input with 'feed the cat' on internal:attr=[placeholder="What needs to be done?"i]
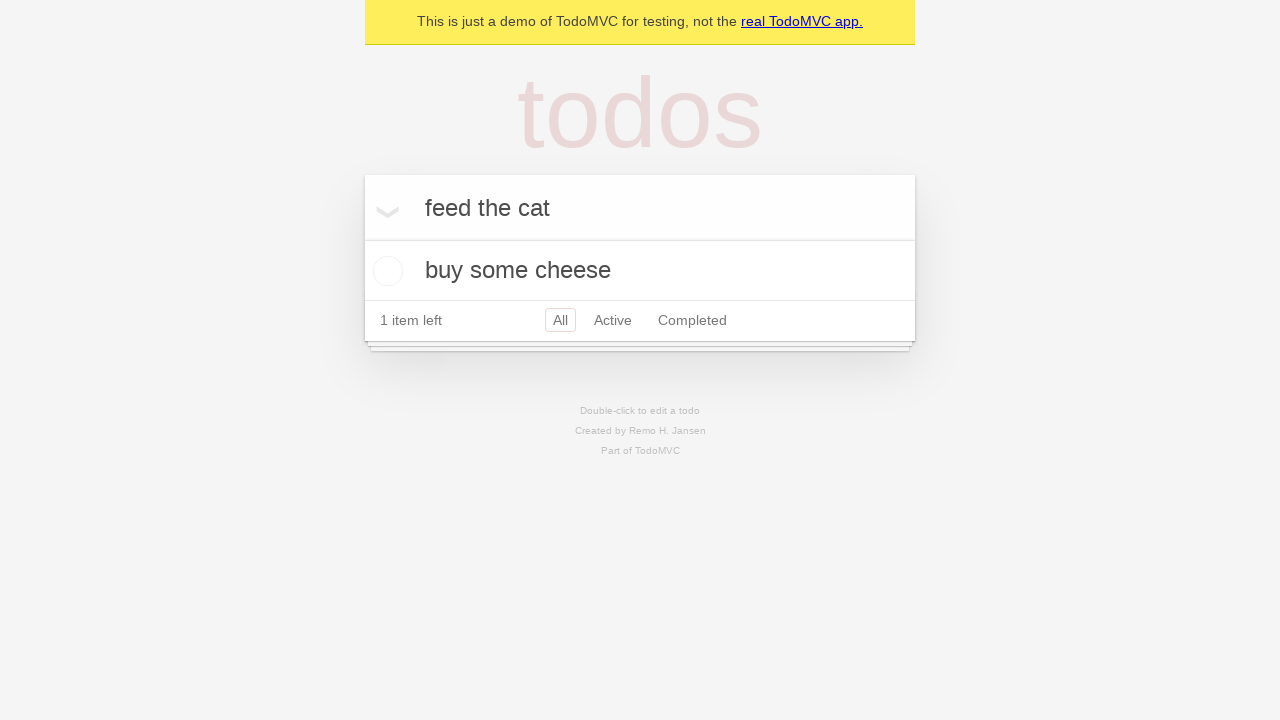

Pressed Enter to create todo 'feed the cat' on internal:attr=[placeholder="What needs to be done?"i]
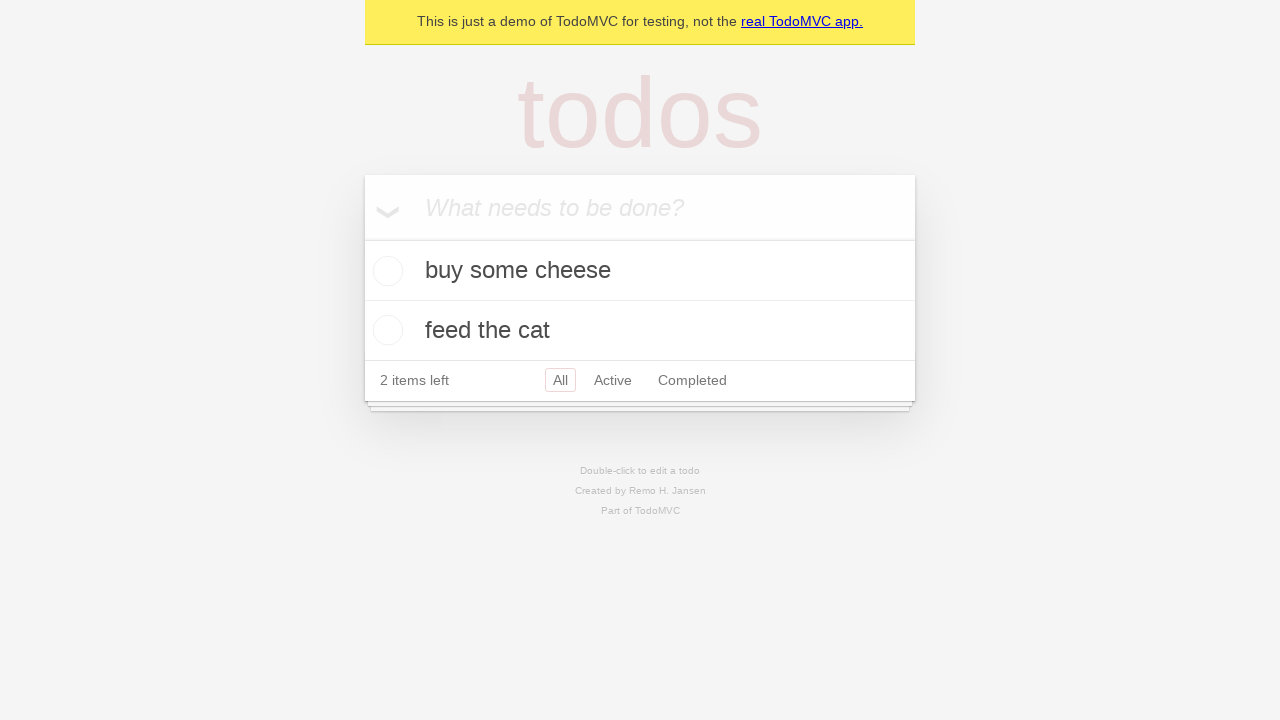

Filled todo input with 'book a doctors appointment' on internal:attr=[placeholder="What needs to be done?"i]
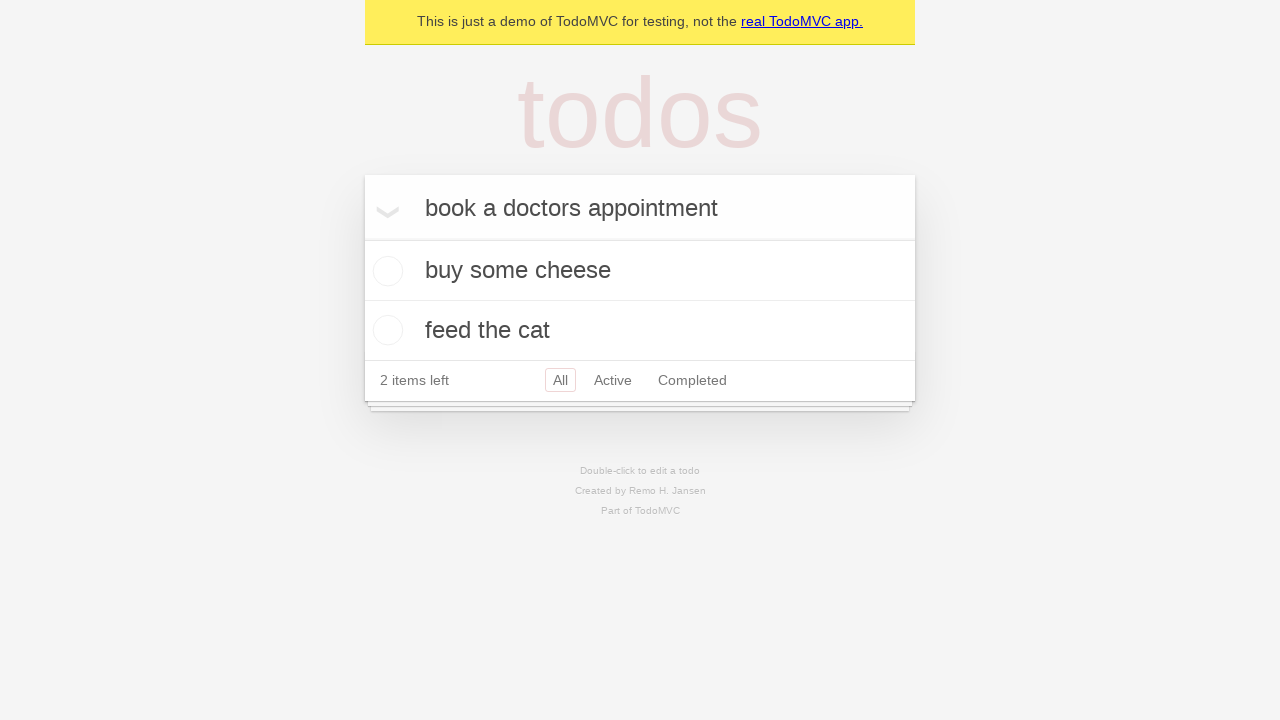

Pressed Enter to create todo 'book a doctors appointment' on internal:attr=[placeholder="What needs to be done?"i]
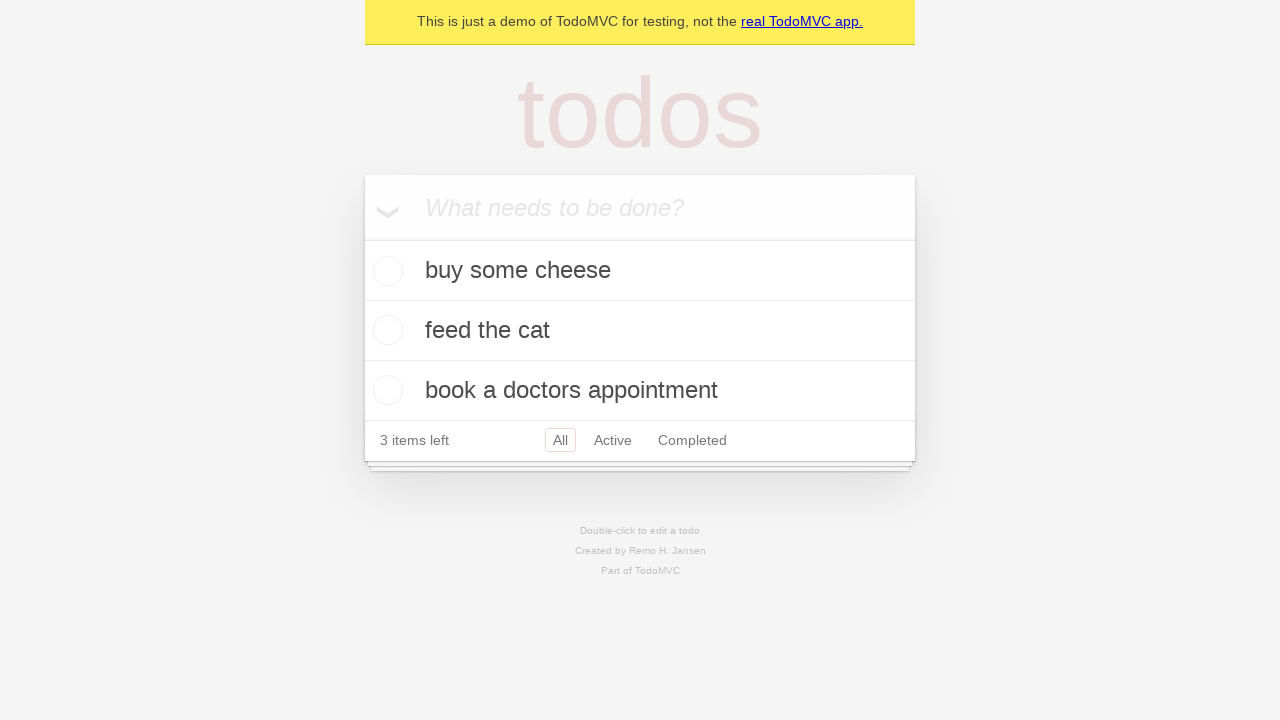

Waited for all 3 todos to be created
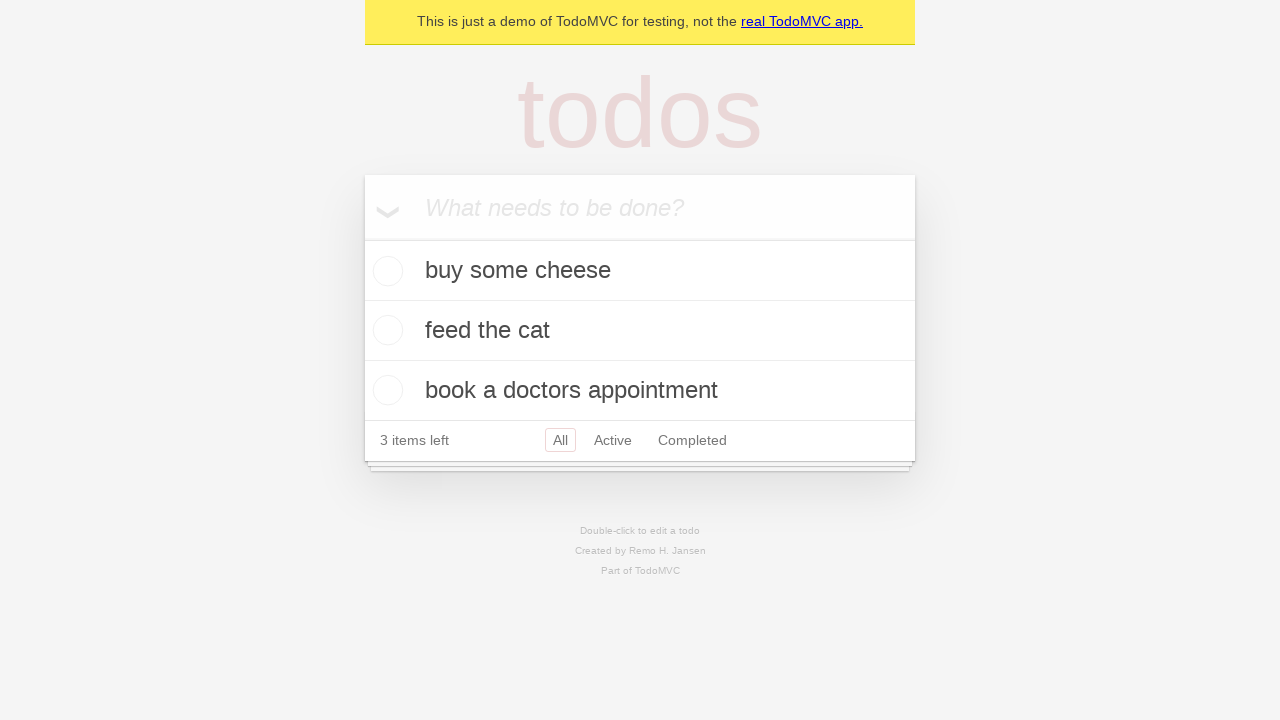

Clicked 'Mark all as complete' checkbox to check all todos at (362, 238) on internal:label="Mark all as complete"i
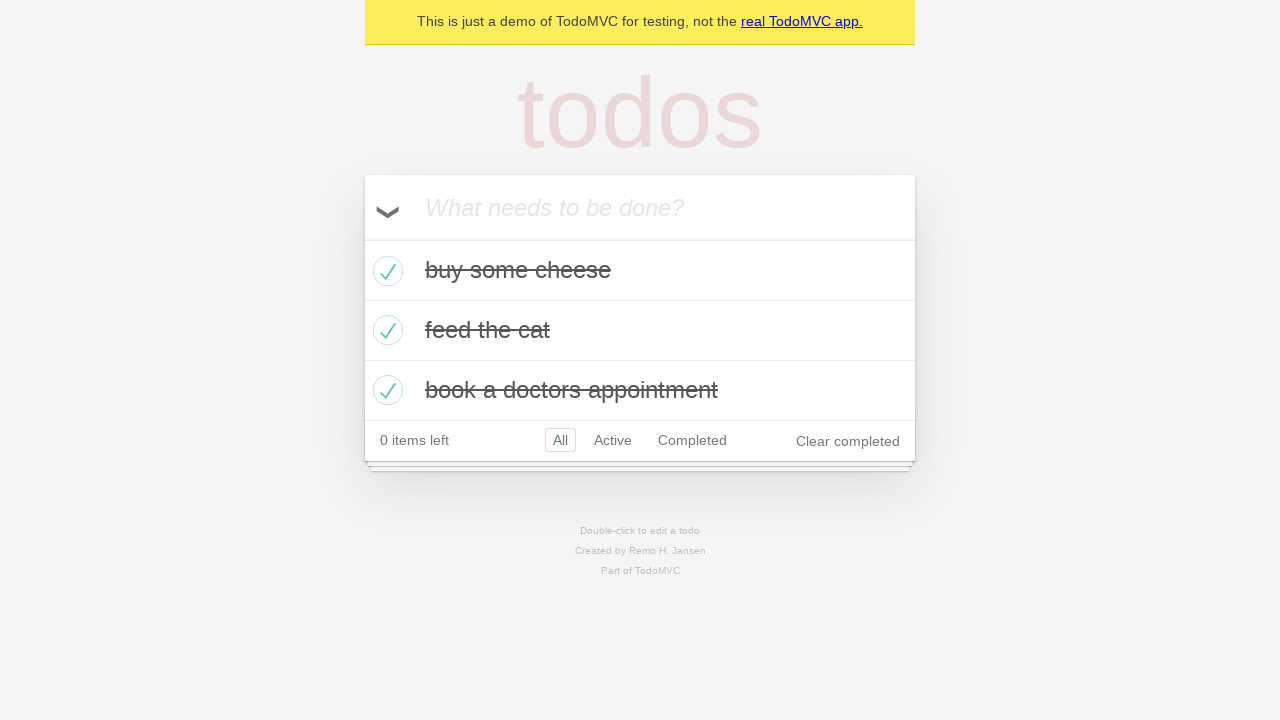

Clicked 'Mark all as complete' checkbox to uncheck all todos and clear complete state at (362, 238) on internal:label="Mark all as complete"i
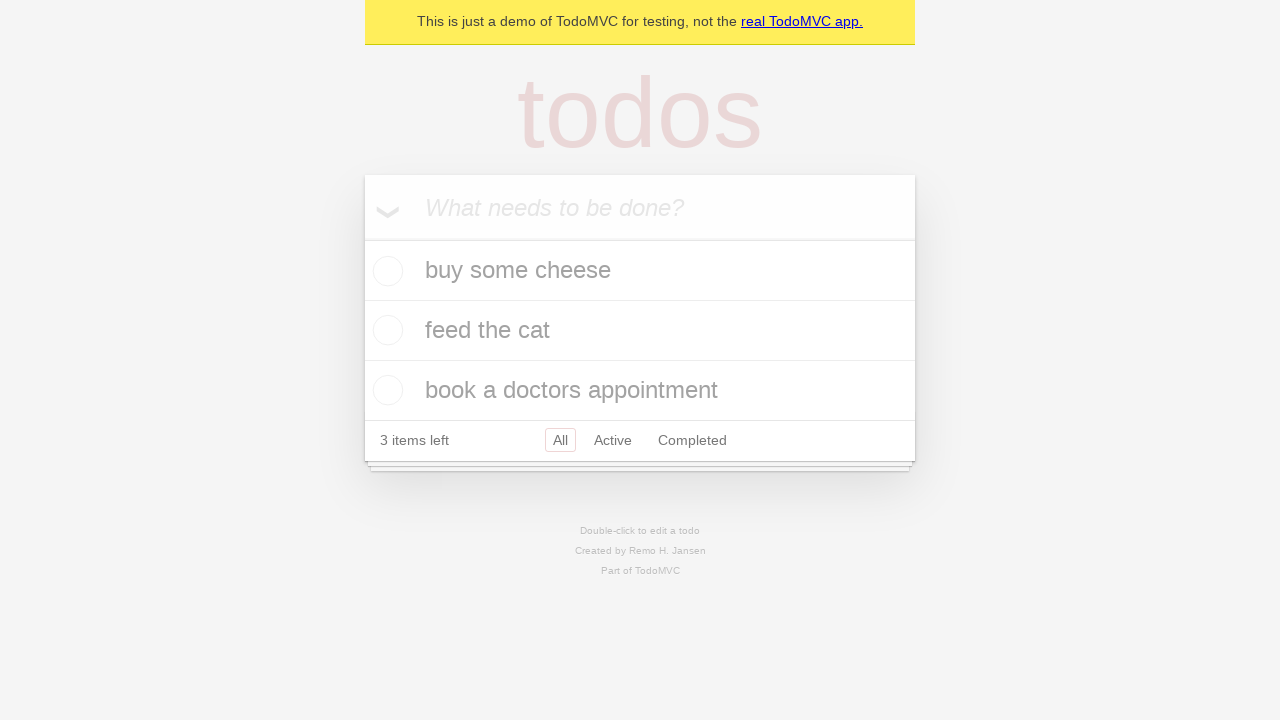

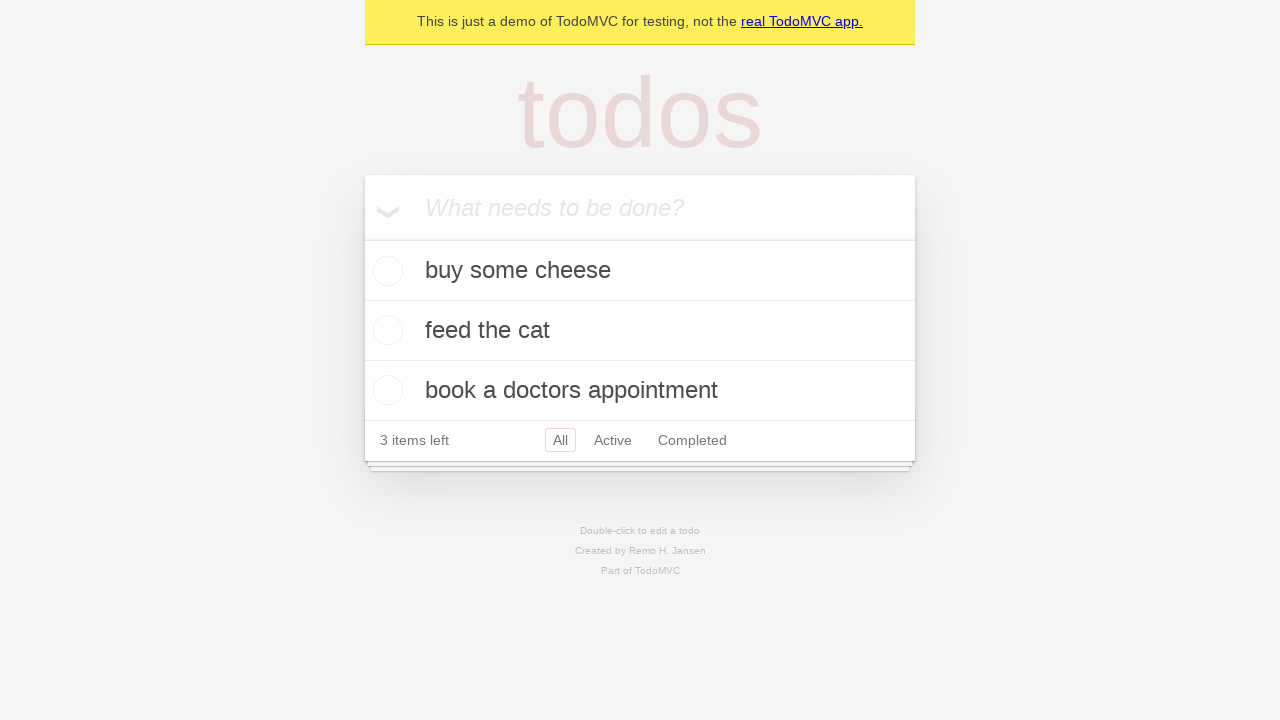